Tests checkbox interaction by locating two checkboxes and clicking each one if it's not already selected, ensuring both checkboxes end up in a checked state.

Starting URL: https://the-internet.herokuapp.com/checkboxes

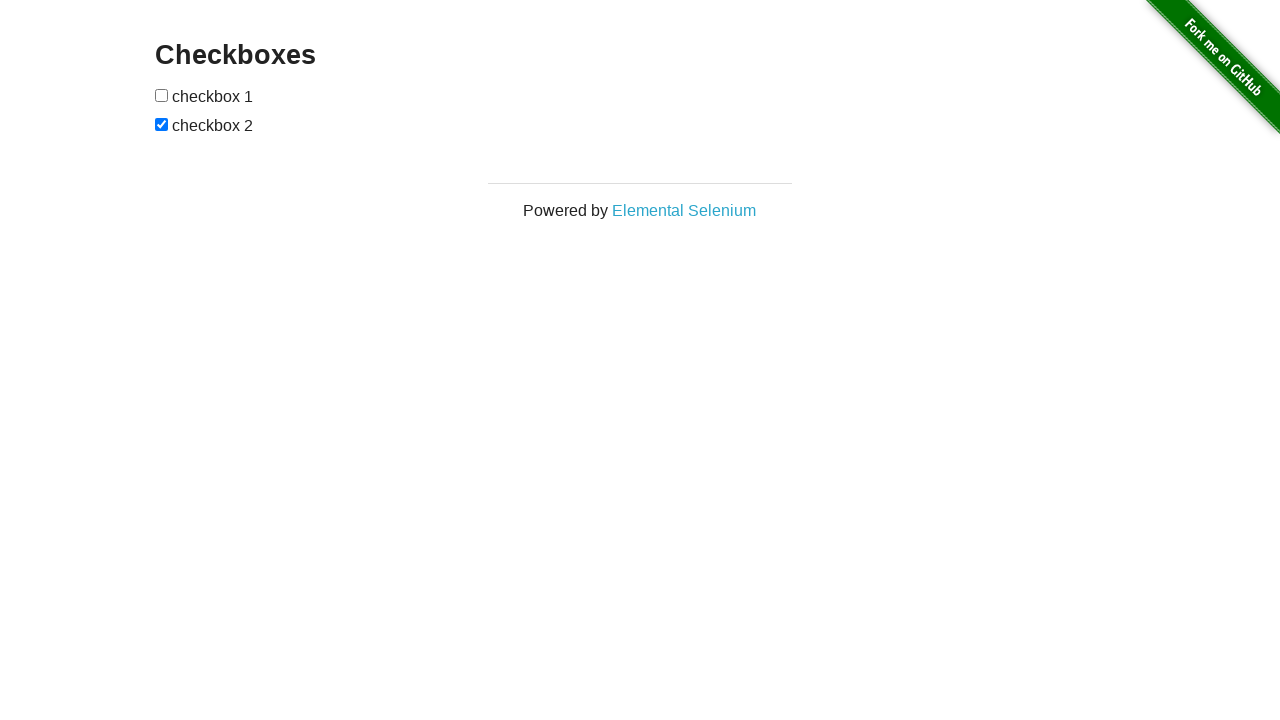

Navigated to checkbox test page
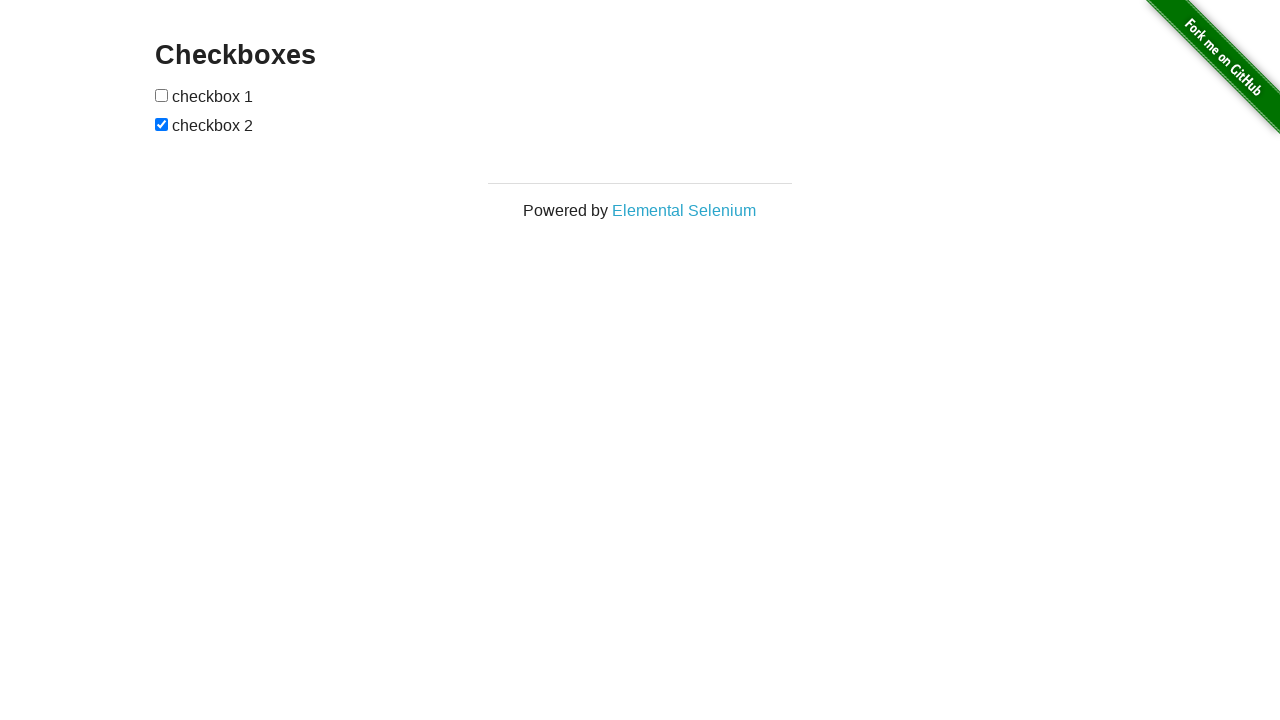

Located first checkbox
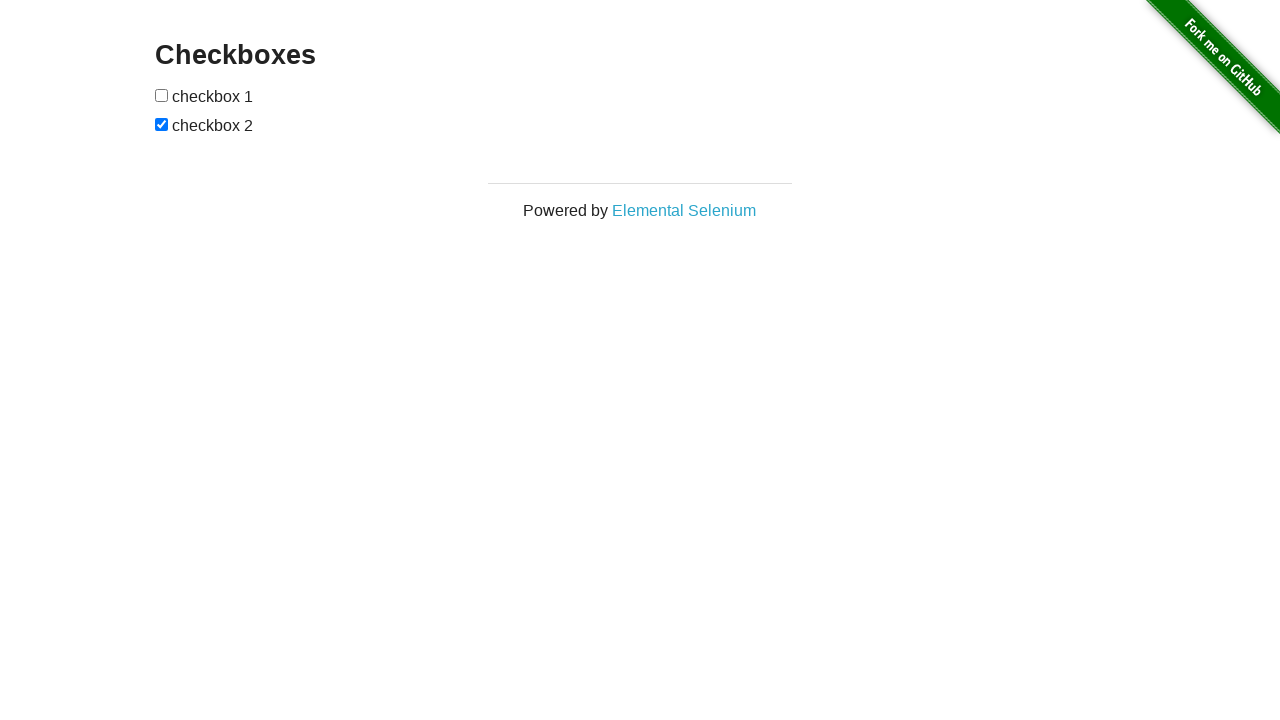

Located second checkbox
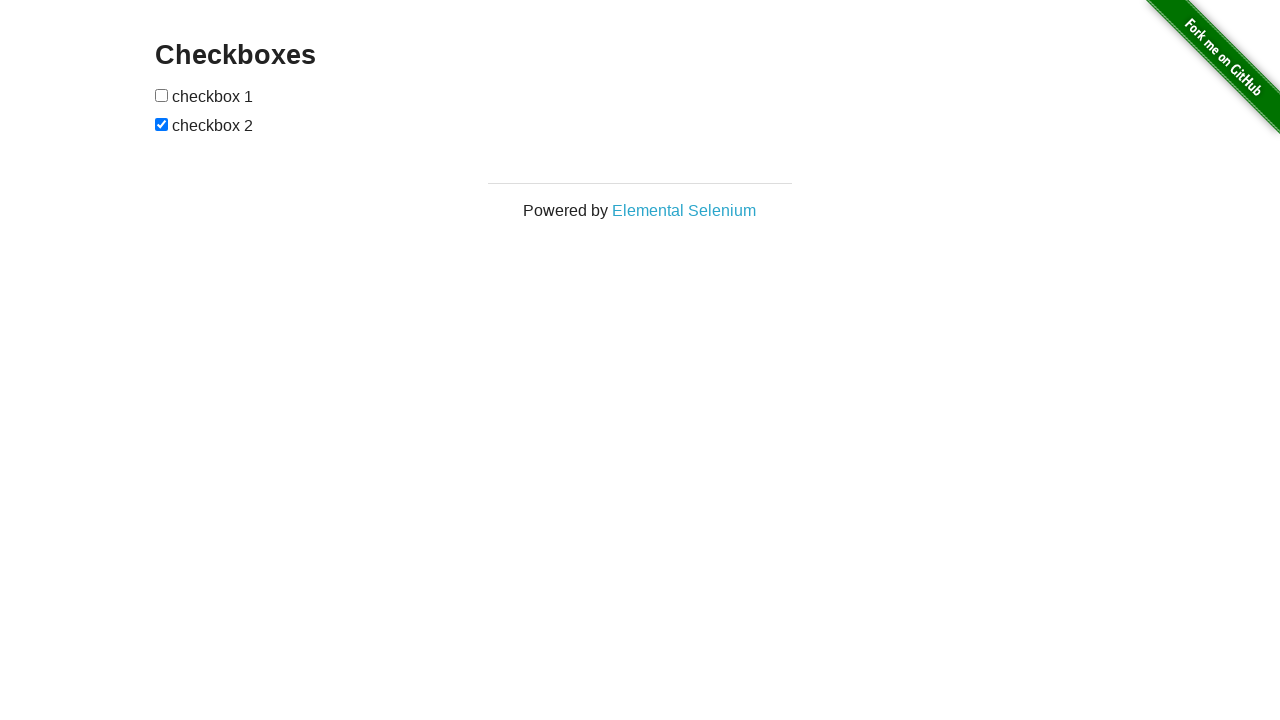

Clicked first checkbox to select it at (162, 95) on input[type='checkbox'] >> nth=0
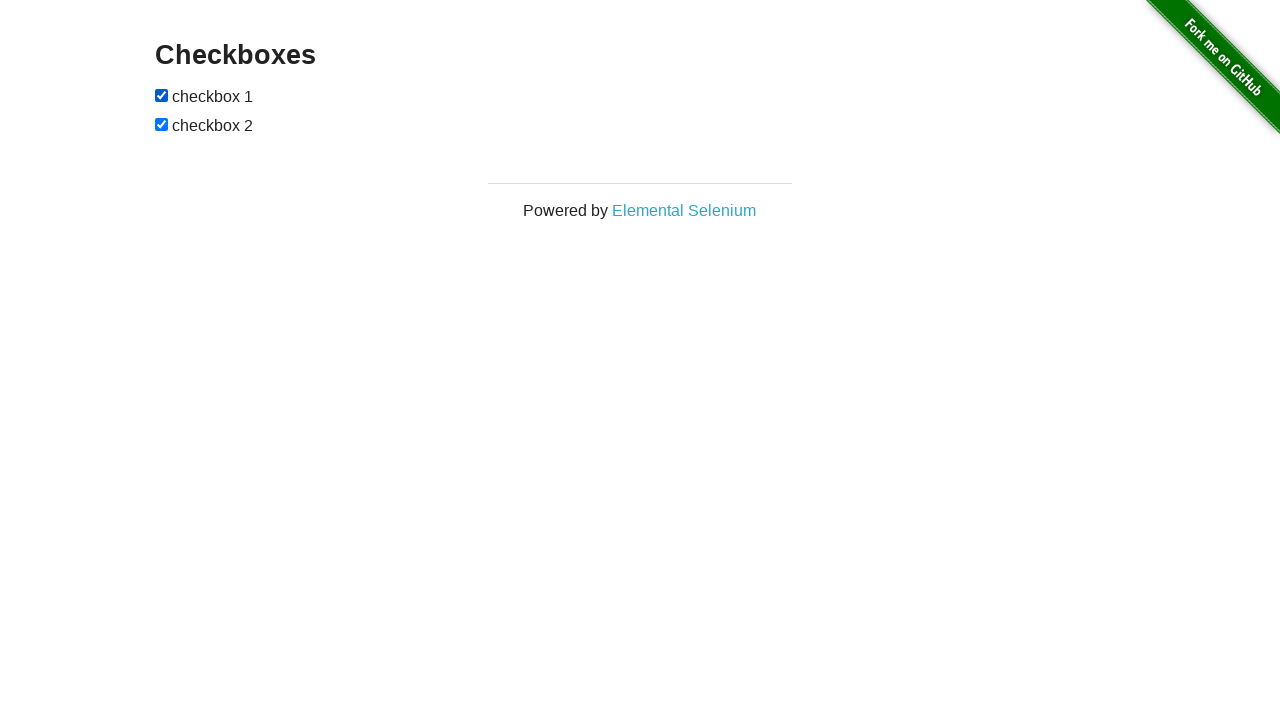

Second checkbox was already selected
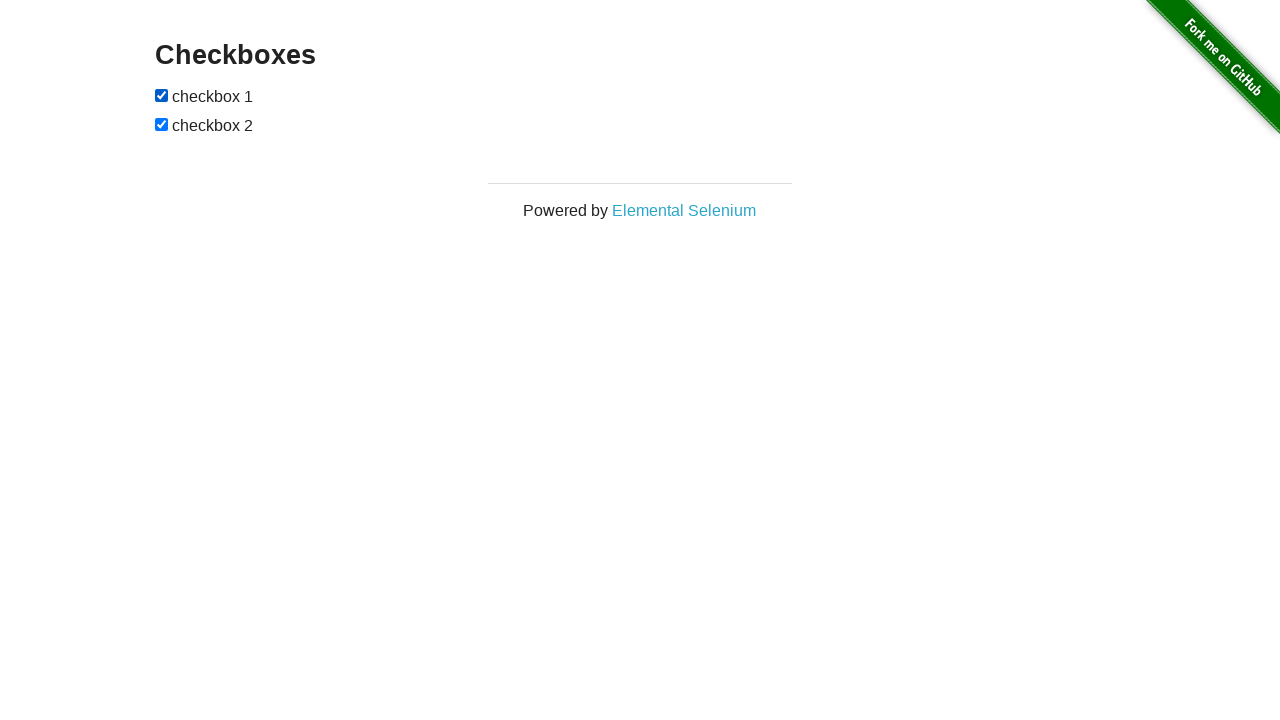

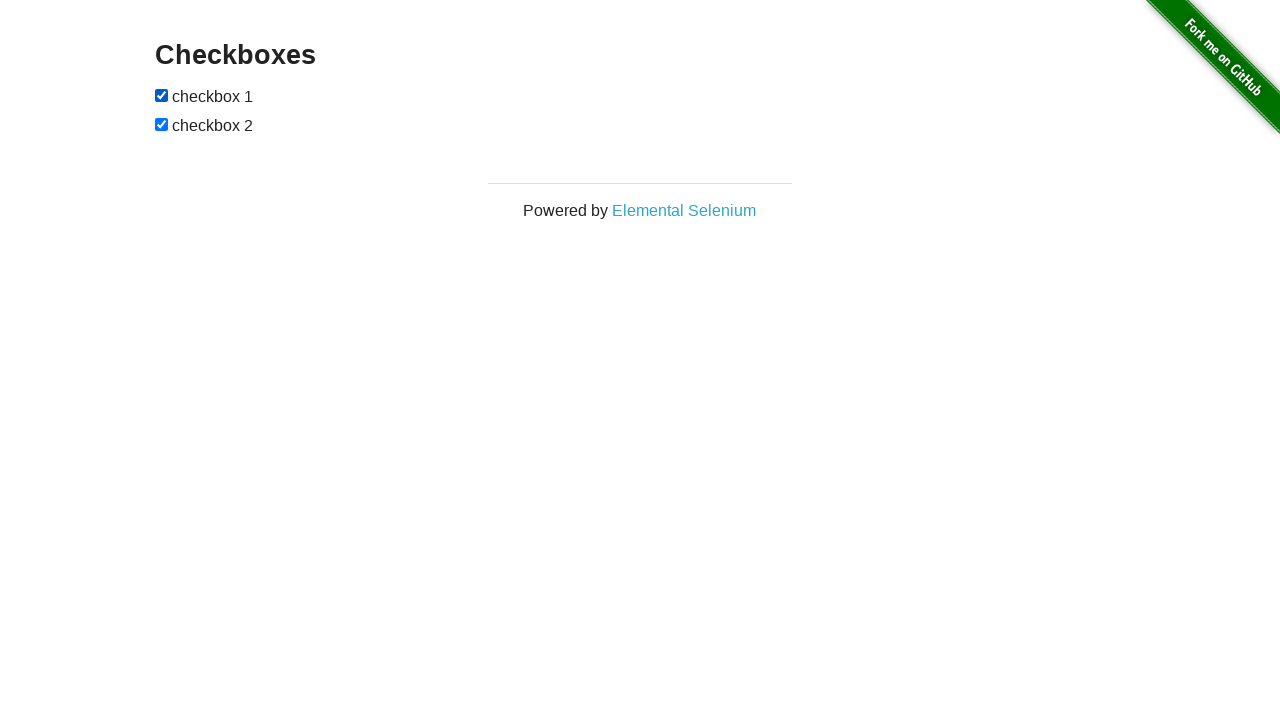